Tests checkbox handling by selecting checkbox 1 if not already selected, and unchecking checkbox 2 if it is selected

Starting URL: https://the-internet.herokuapp.com/checkboxes

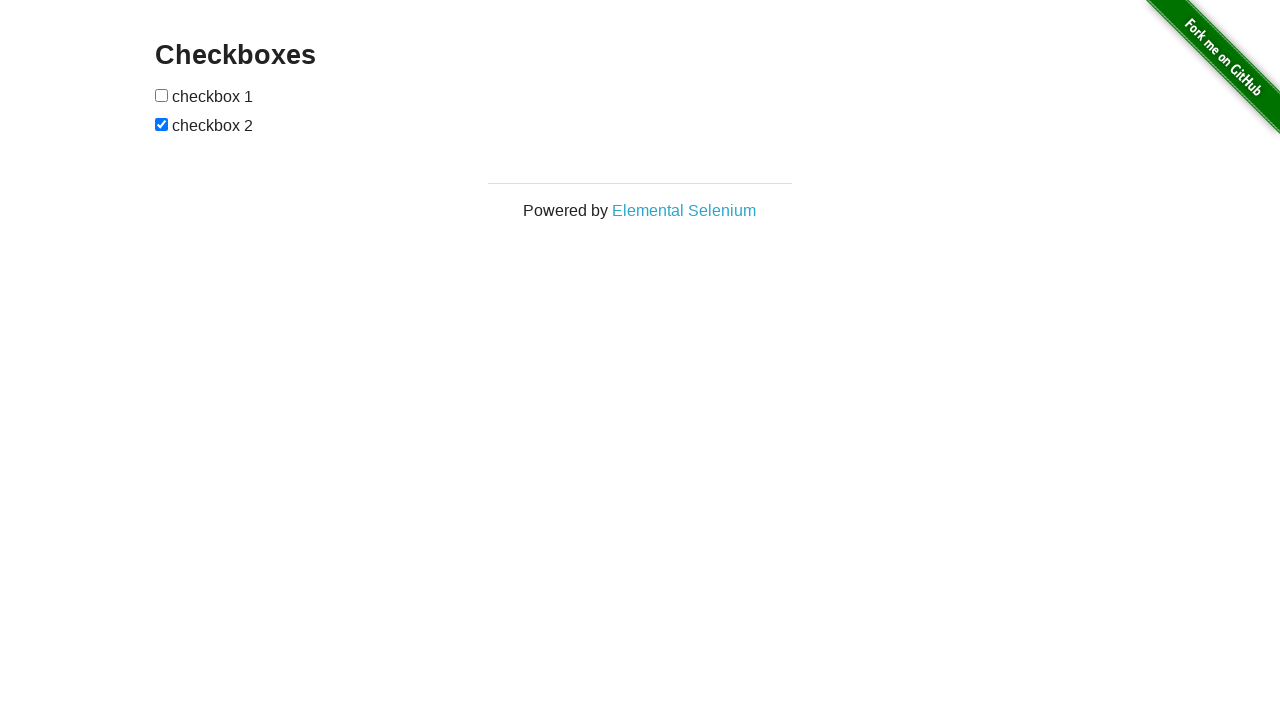

Navigated to checkboxes test page
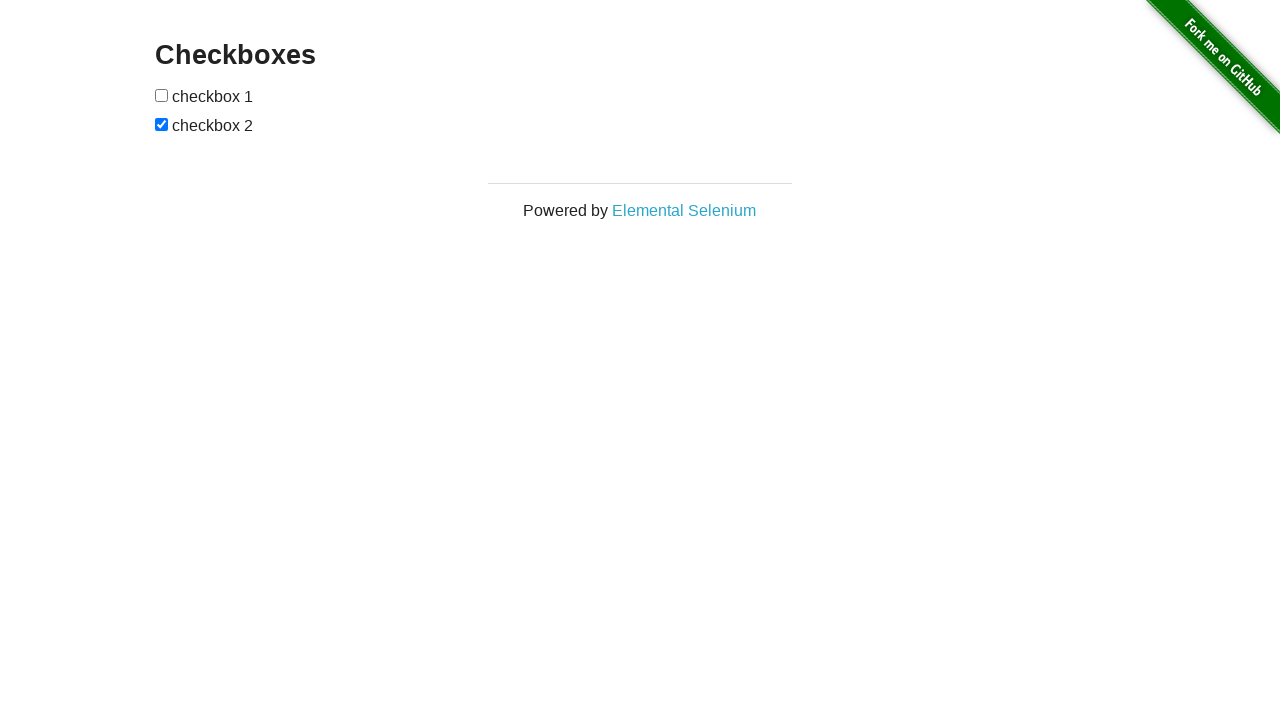

Located checkbox 1
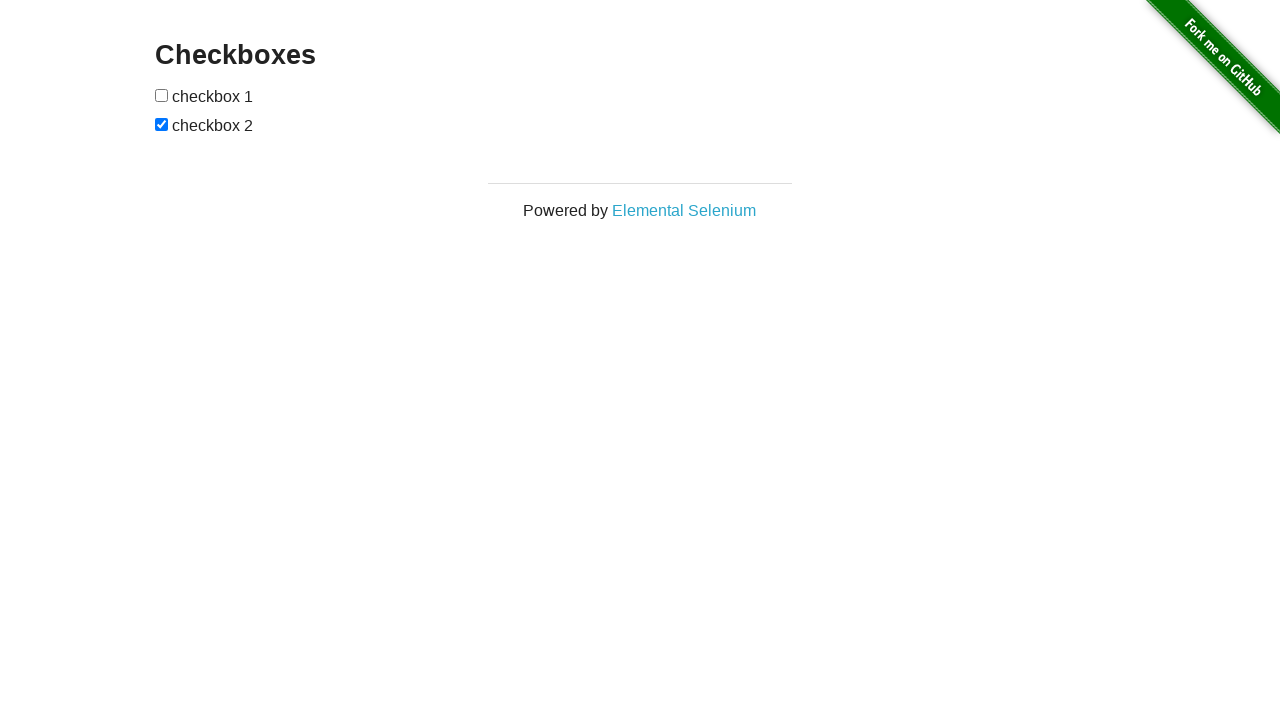

Checked checkbox 1 status
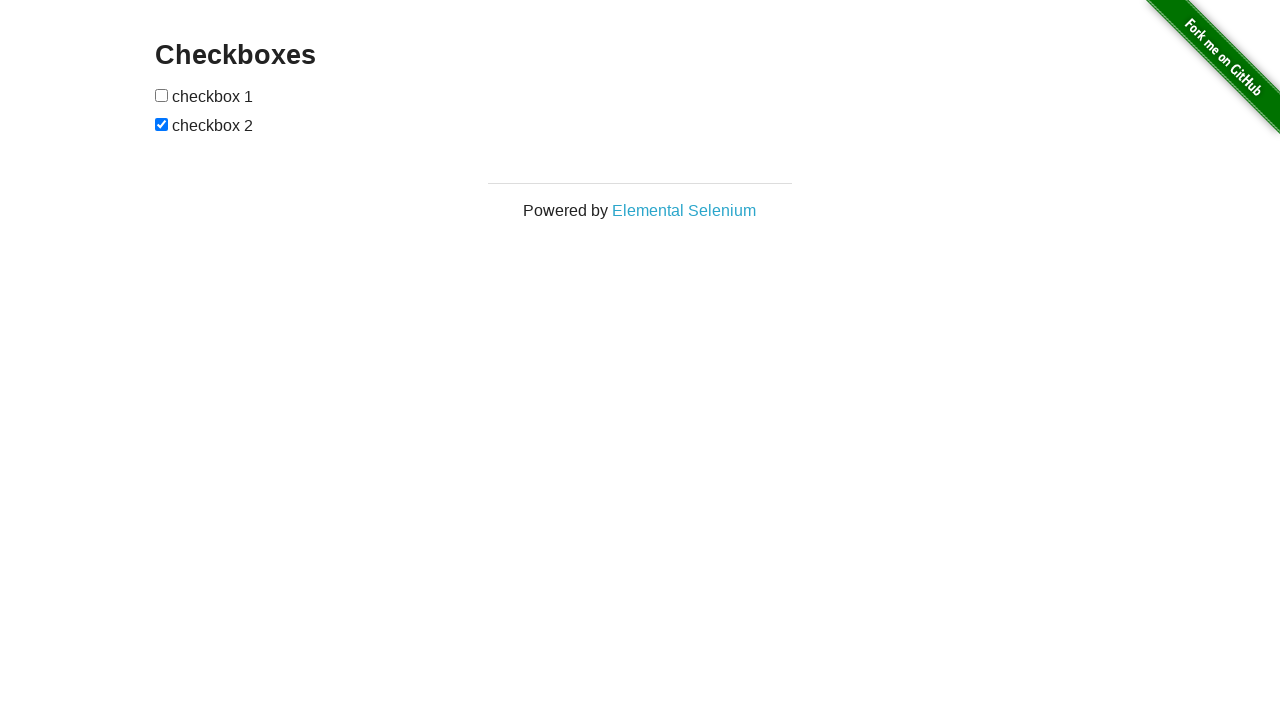

Clicked checkbox 1 to select it at (162, 95) on xpath=//form[@id='checkboxes']/input[1]
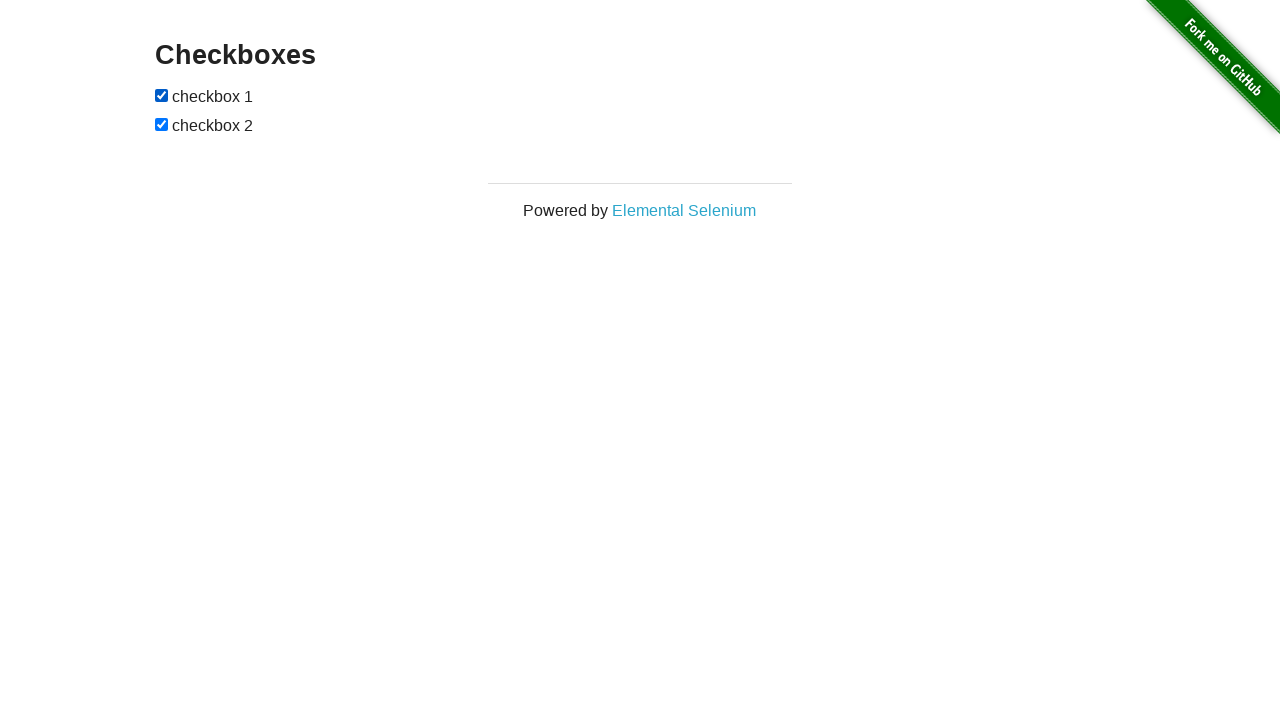

Located checkbox 2
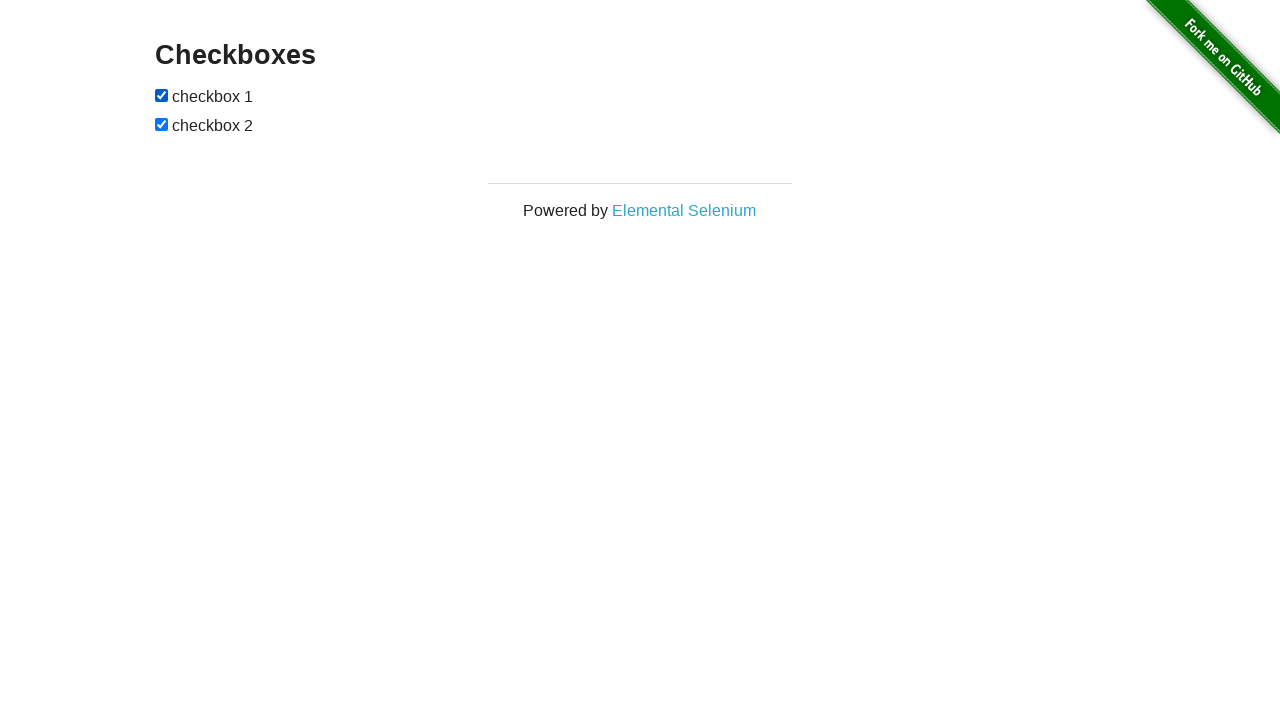

Checked checkbox 2 status
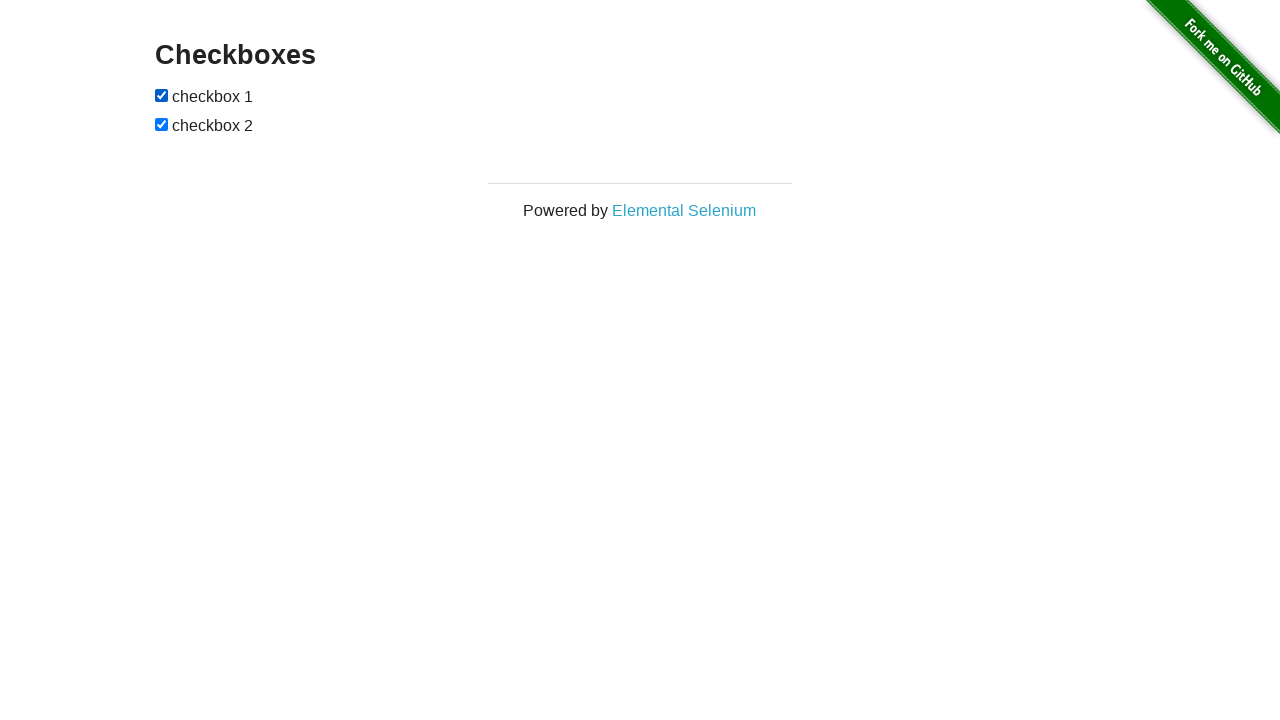

Clicked checkbox 2 to uncheck it at (162, 124) on xpath=//form[@id='checkboxes']/input[2]
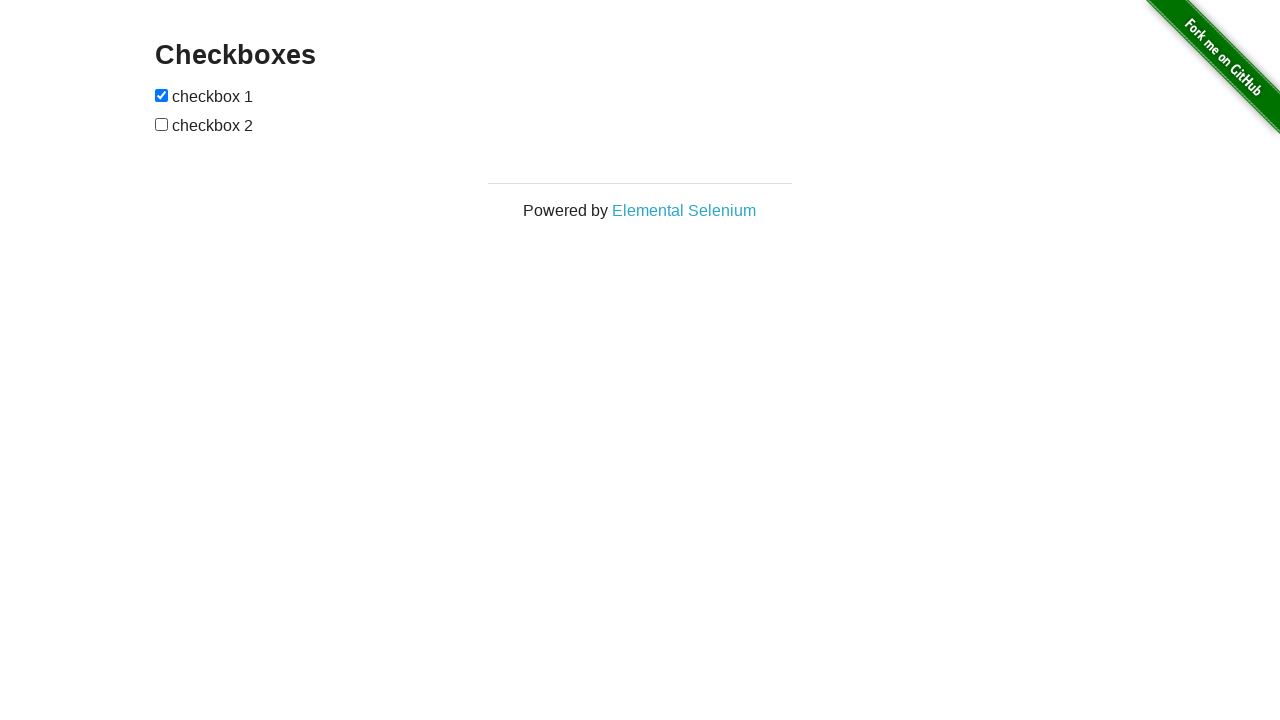

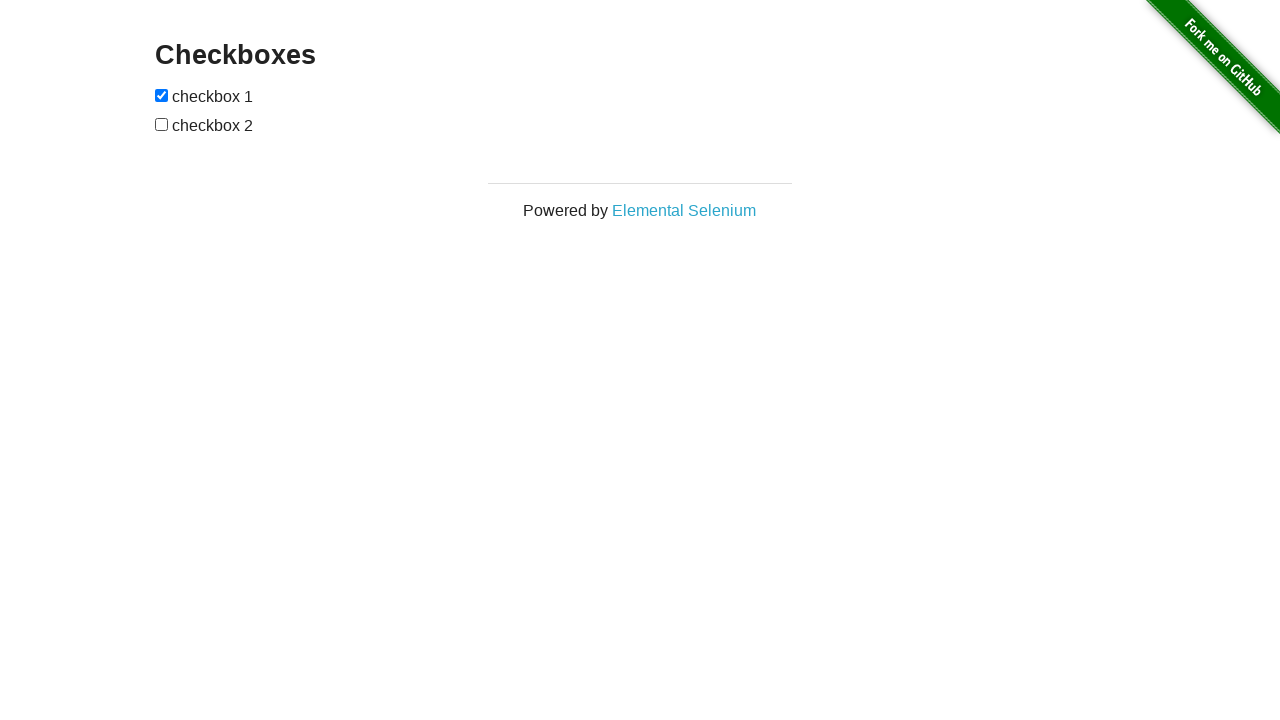